Tests the weather app by searching for "St. John's" and verifying that weather data including temperature, coordinates, and country code are displayed.

Starting URL: https://tenforben.github.io/FPL/vannilaWeatherApp/index.html

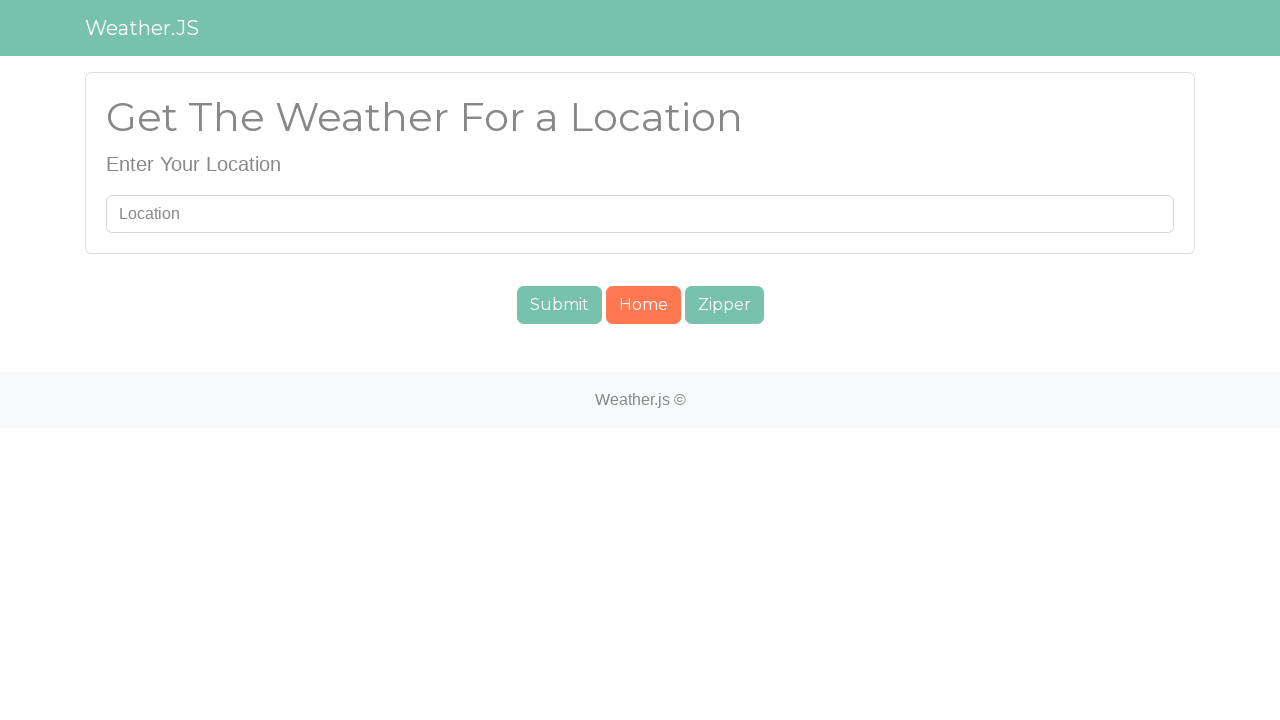

Filled search field with 'St. John's' on #searchUser
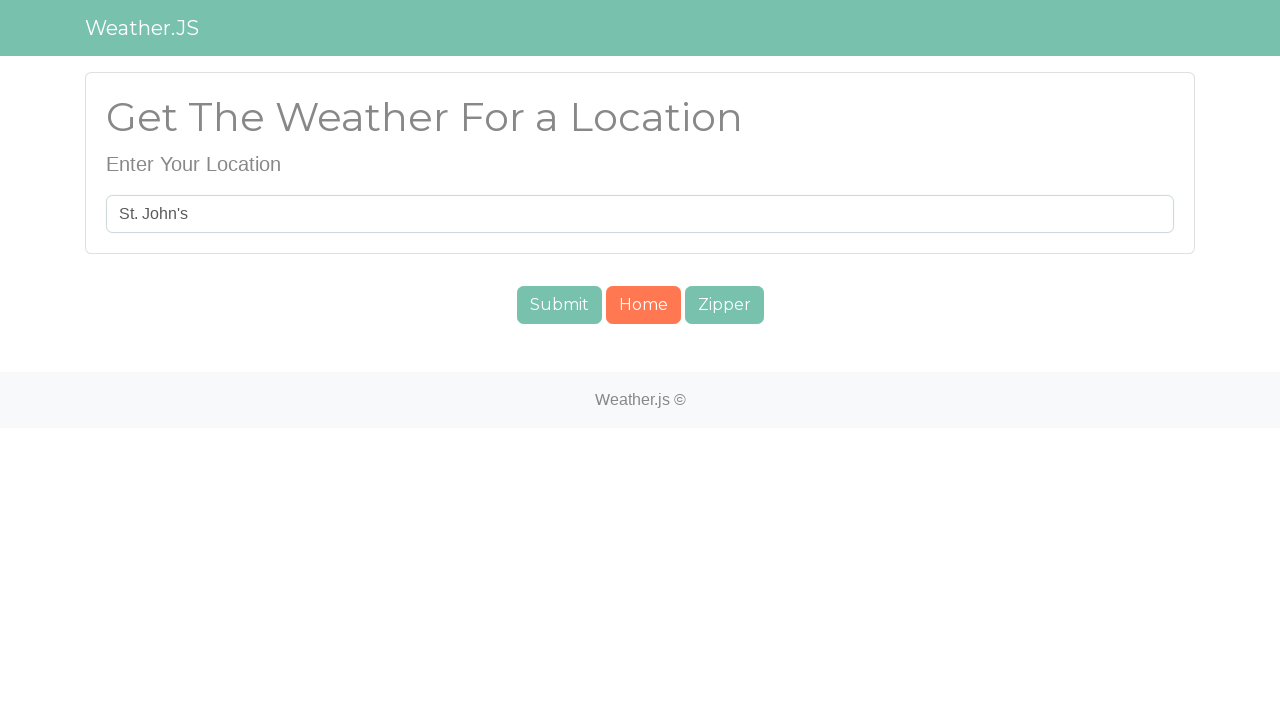

Clicked submit button to search for weather at (559, 305) on #submit
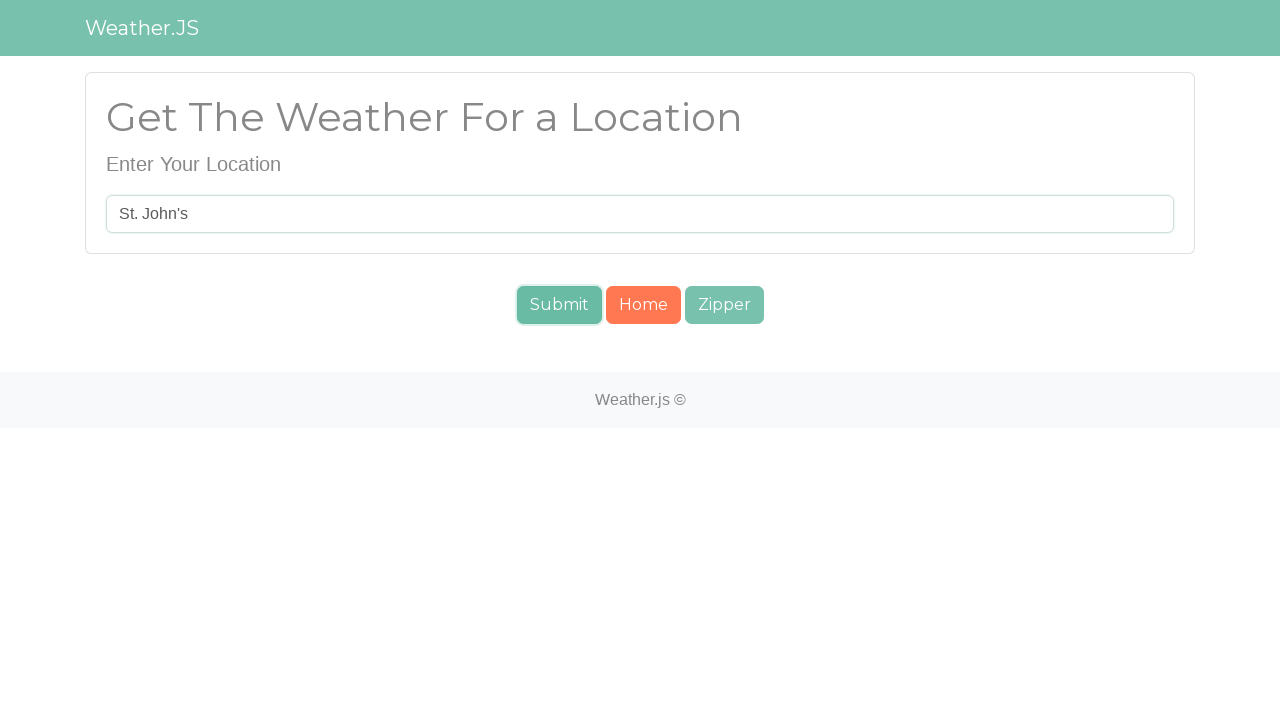

Temperature element loaded
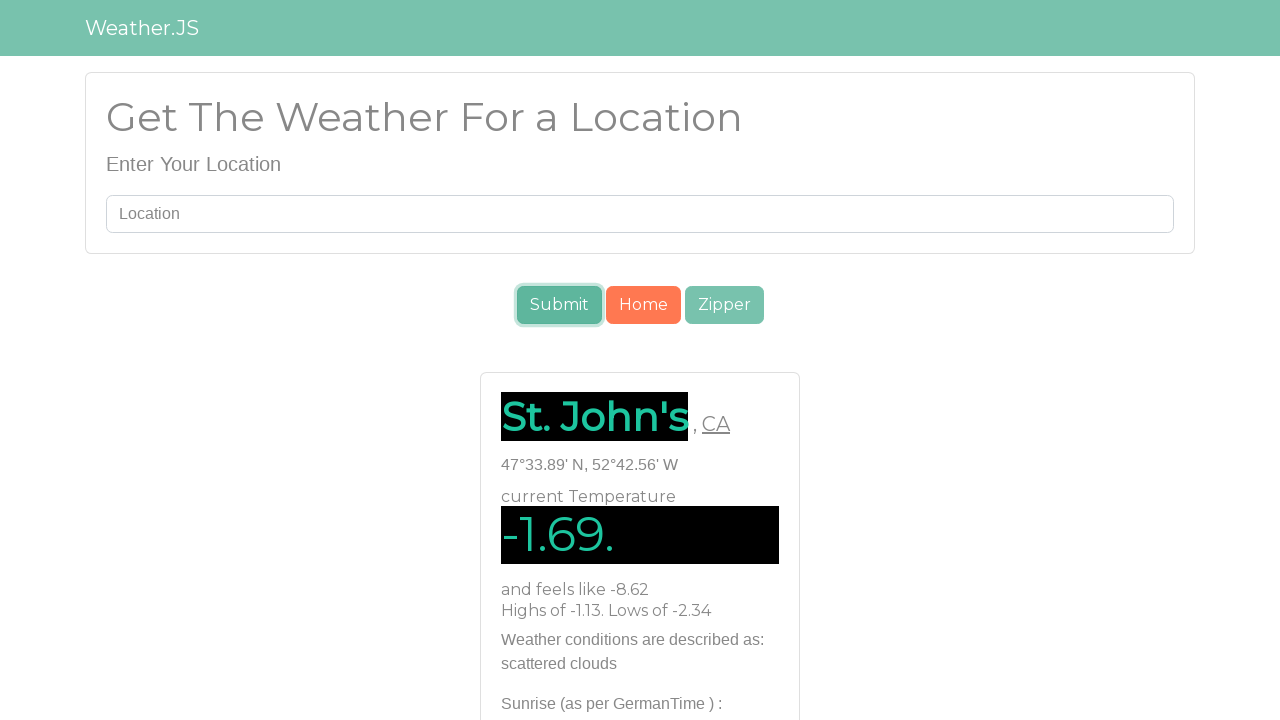

Coordinates element loaded
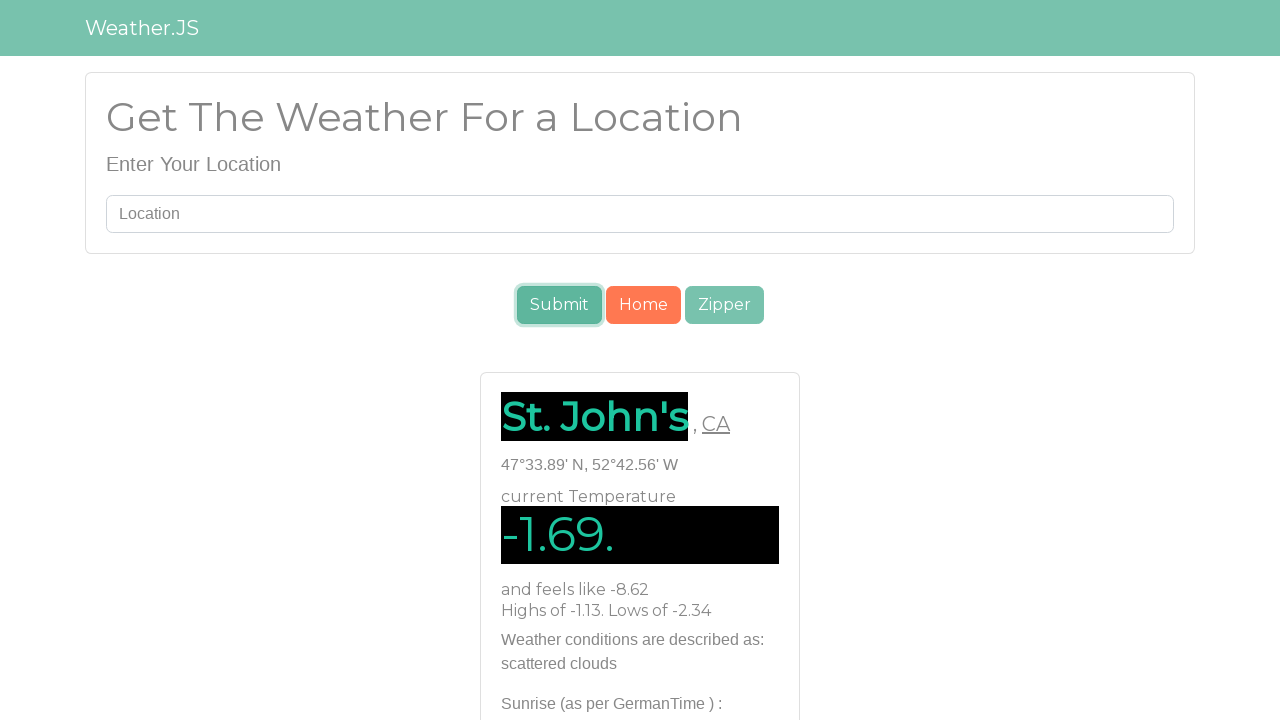

Country code element loaded
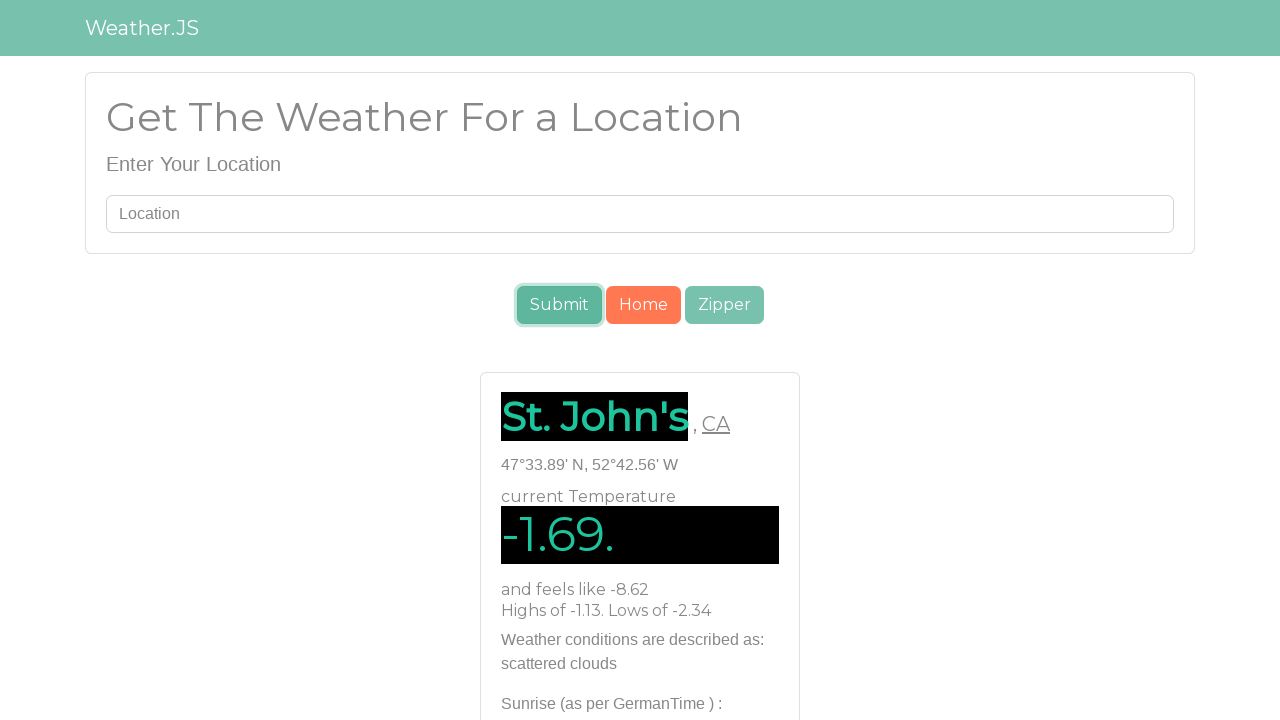

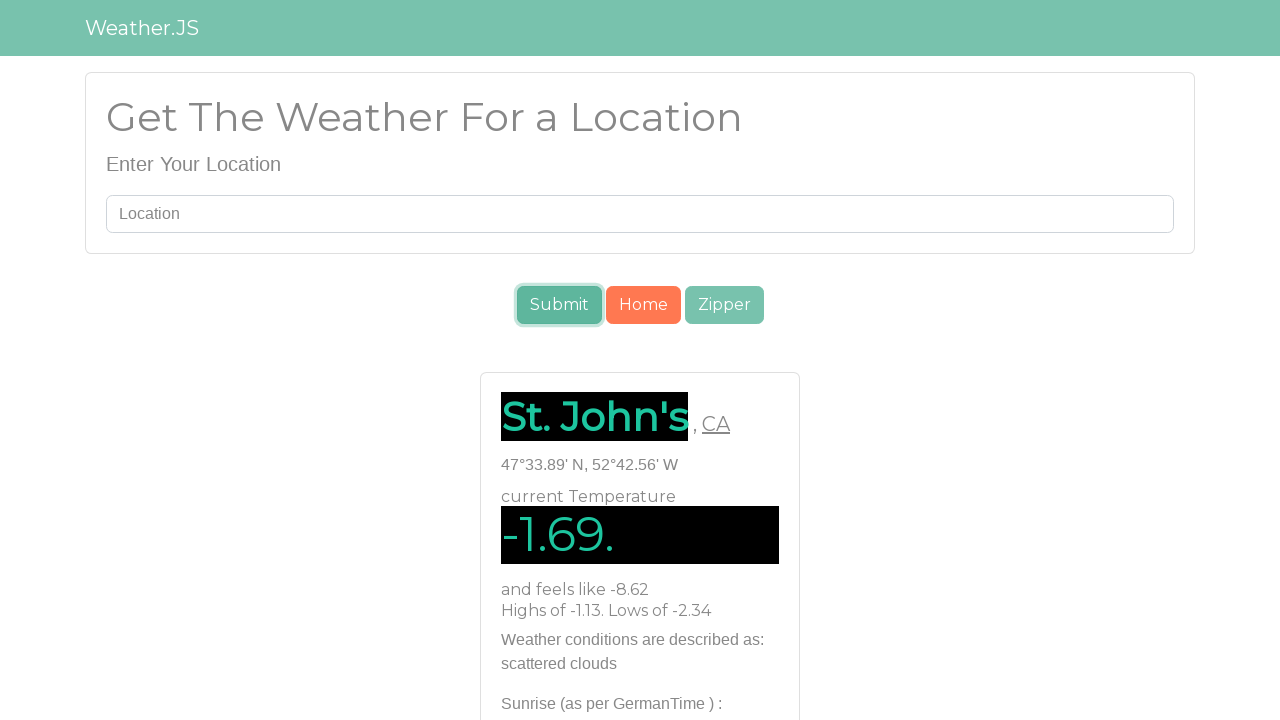